Tests right-click (context click) functionality by right-clicking a button and verifying that a success message is displayed

Starting URL: https://demoqa.com/buttons

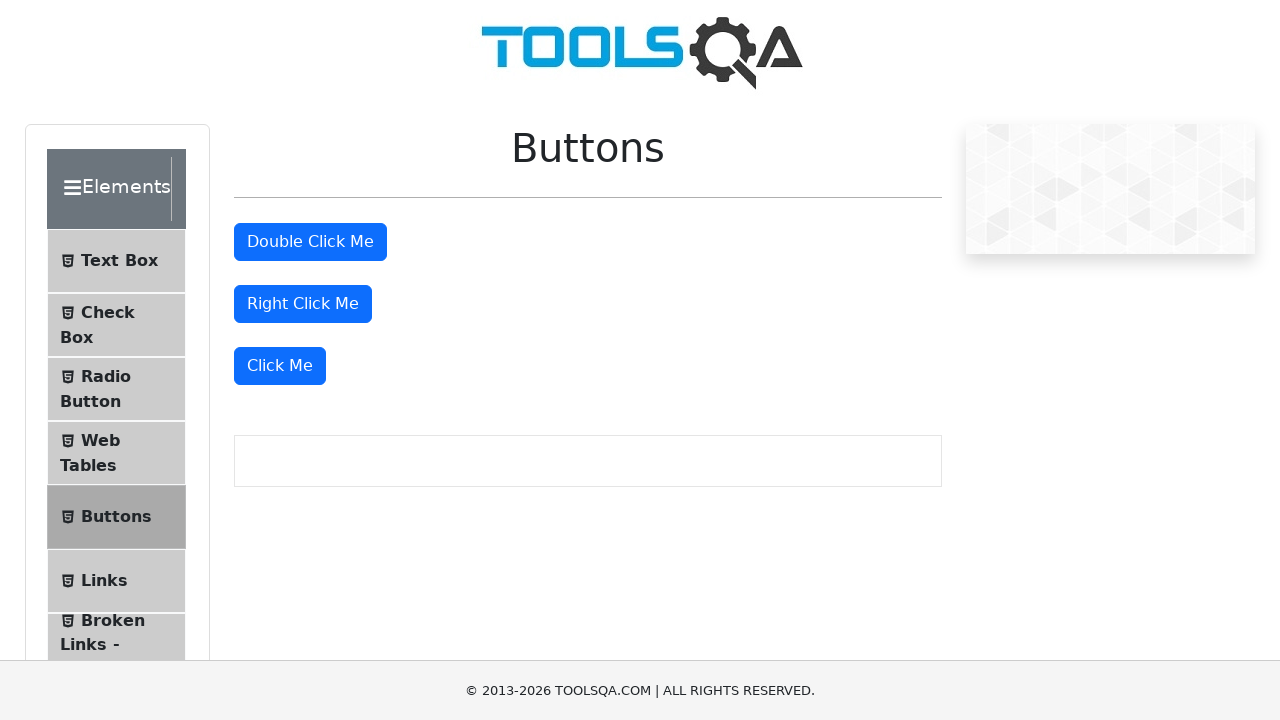

Right-clicked the right click button at (303, 304) on #rightClickBtn
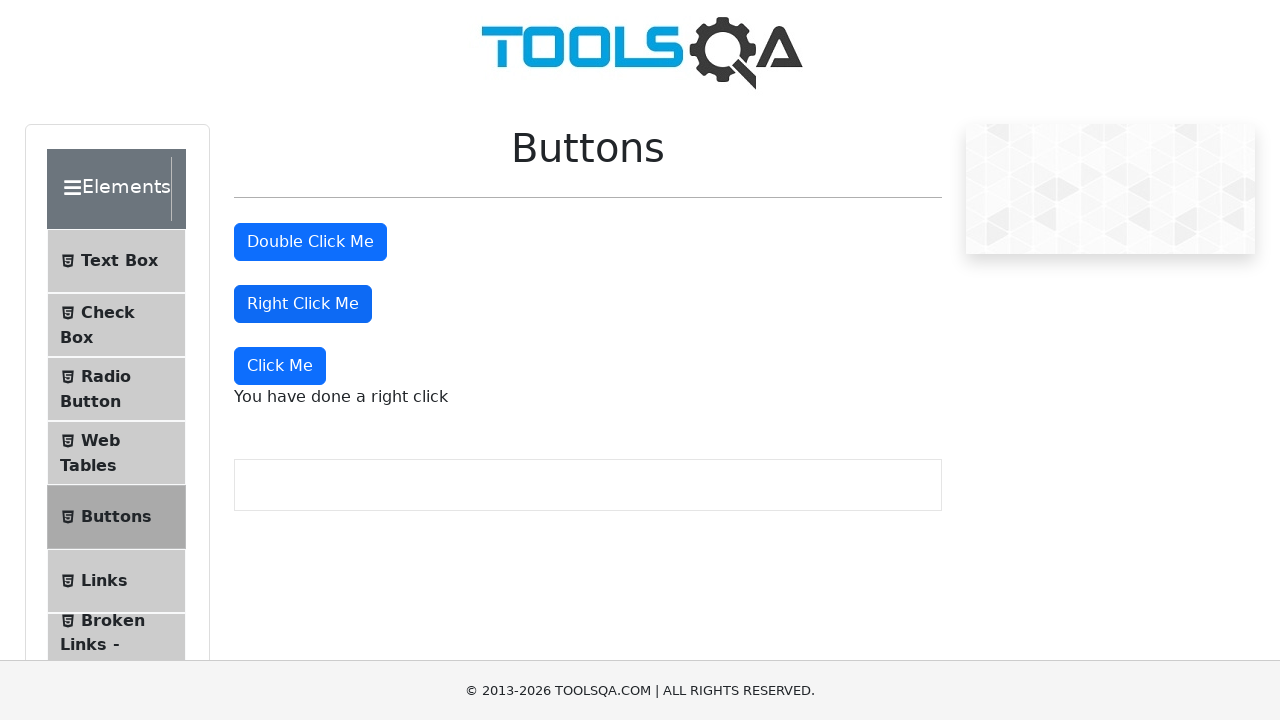

Right-click success message appeared
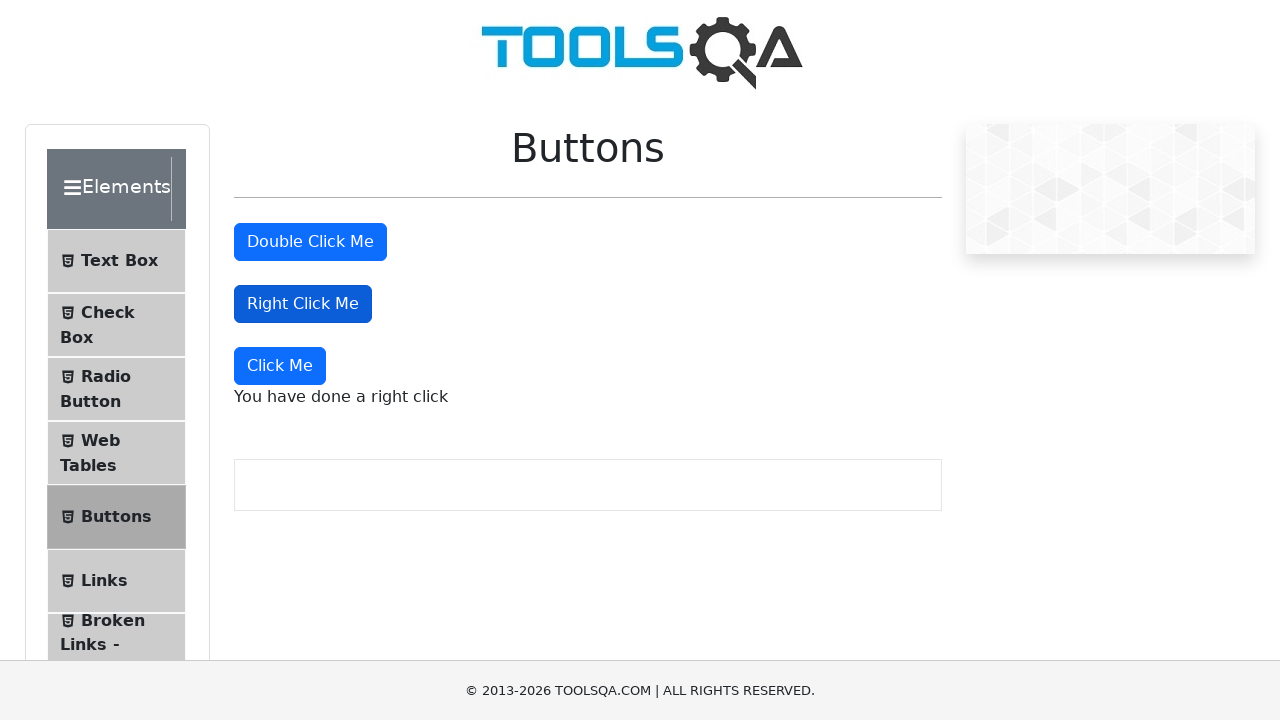

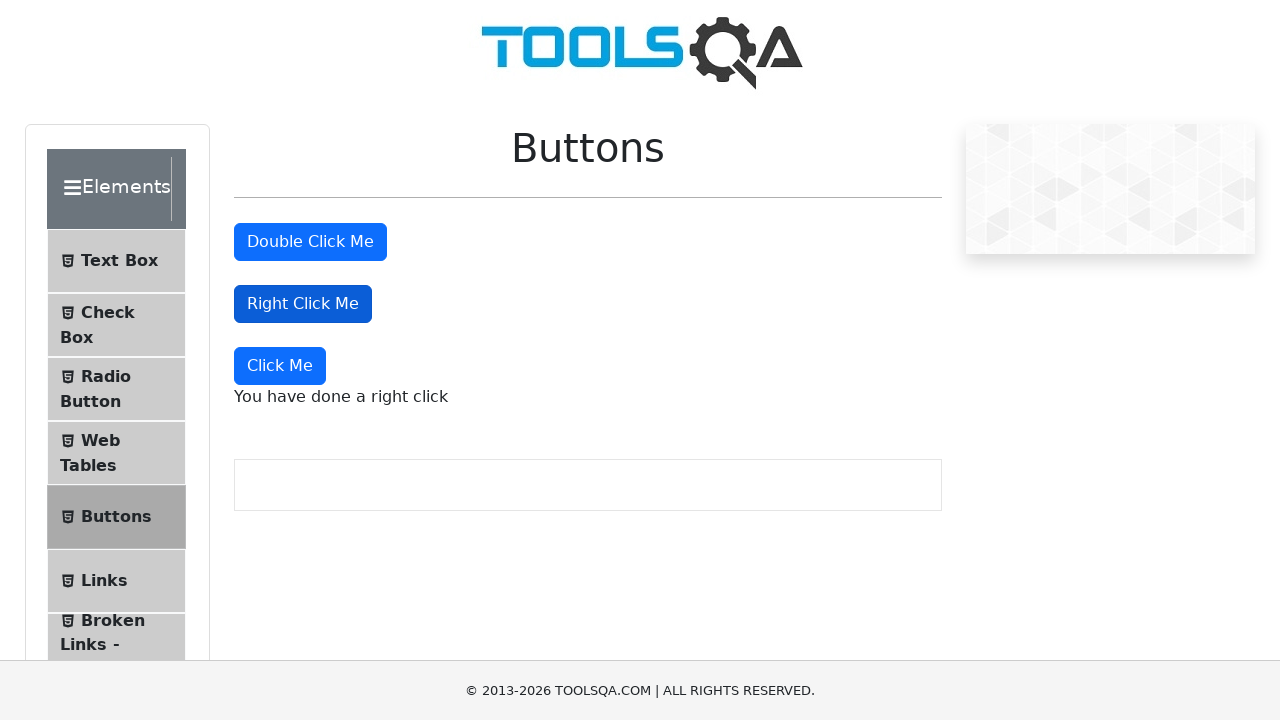